Tests drag and drop functionality using click and hold, move to element, and release actions

Starting URL: https://jqueryui.com/droppable/

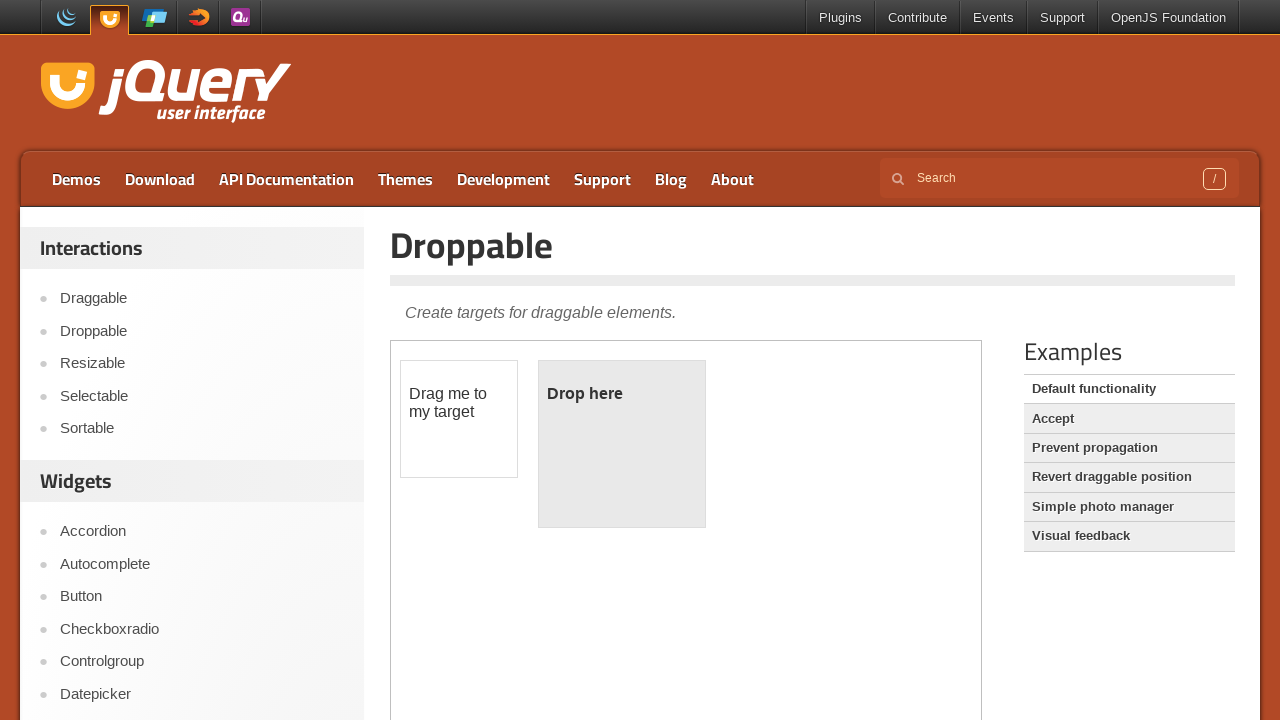

Located and switched to iframe containing drag and drop demo
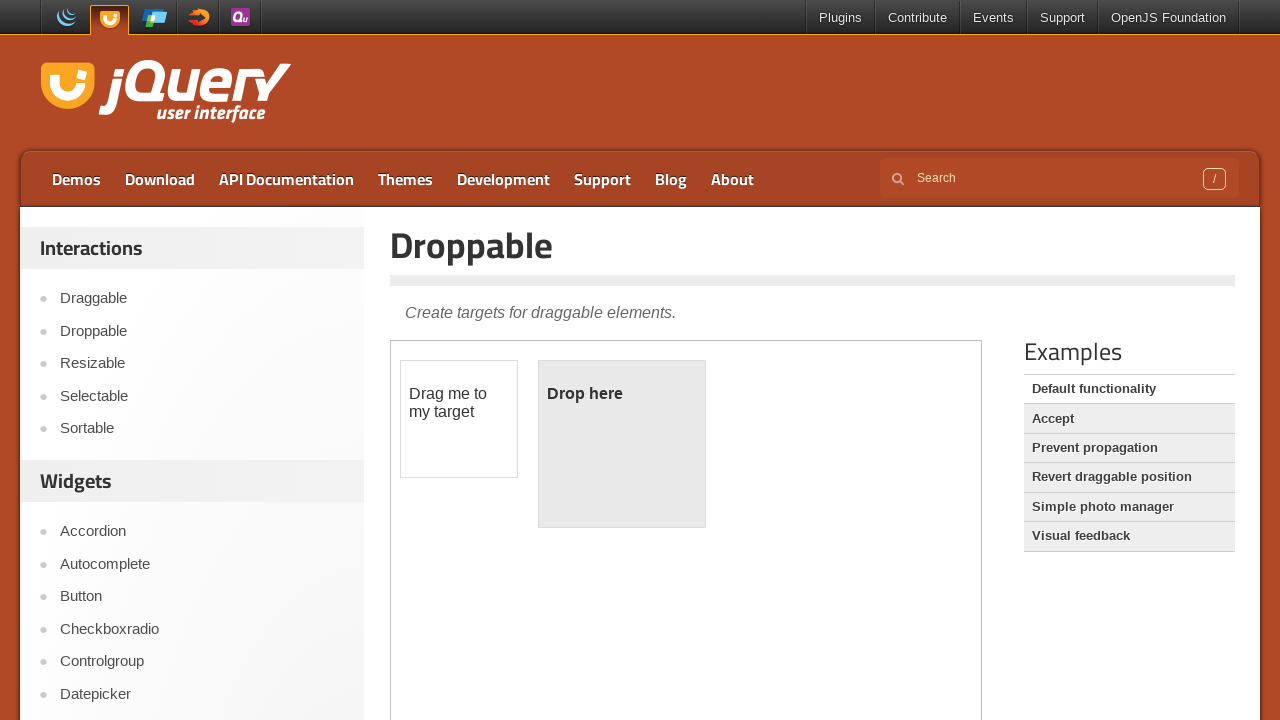

Located draggable element with id 'draggable'
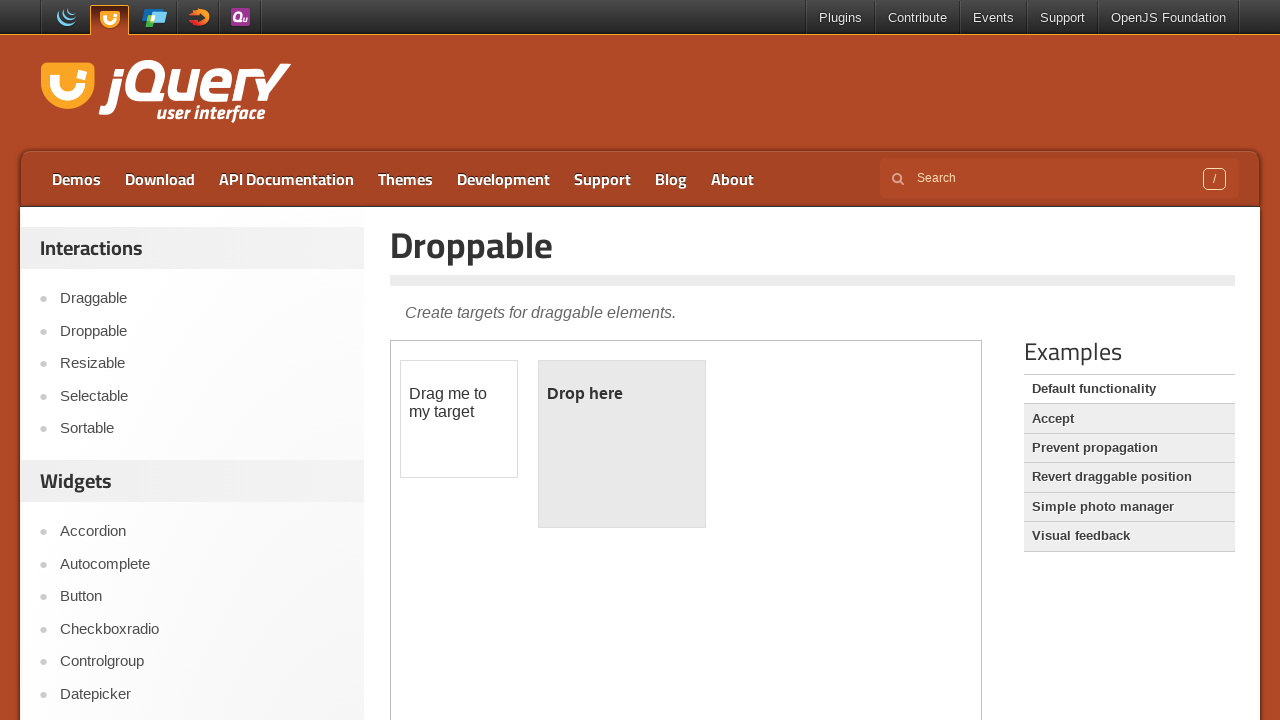

Located droppable target element with id 'droppable'
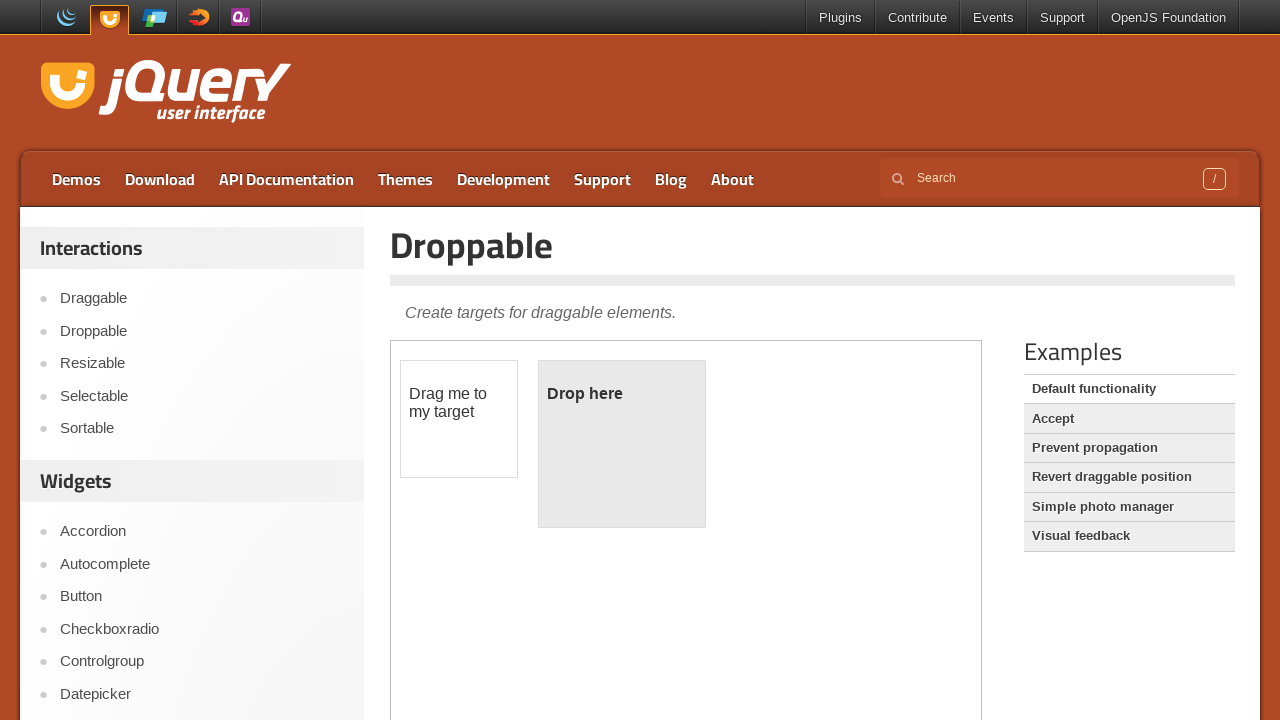

Dragged the draggable element and dropped it on the droppable target at (622, 444)
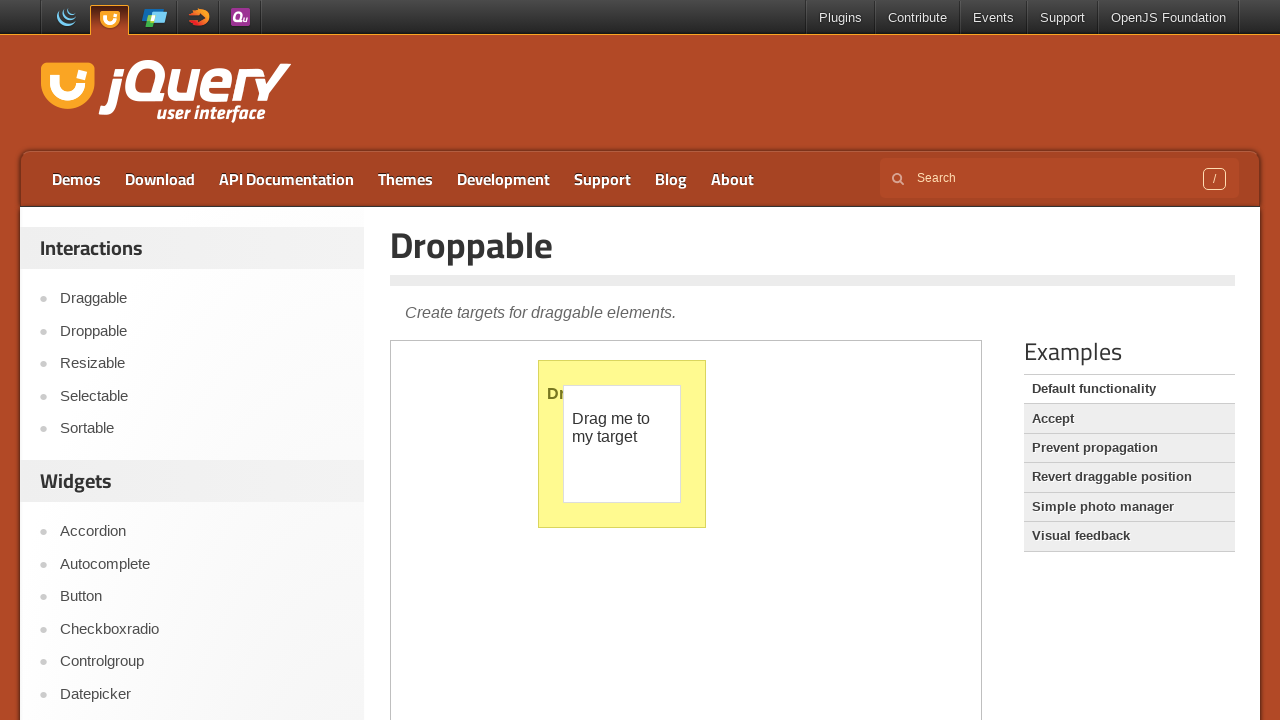

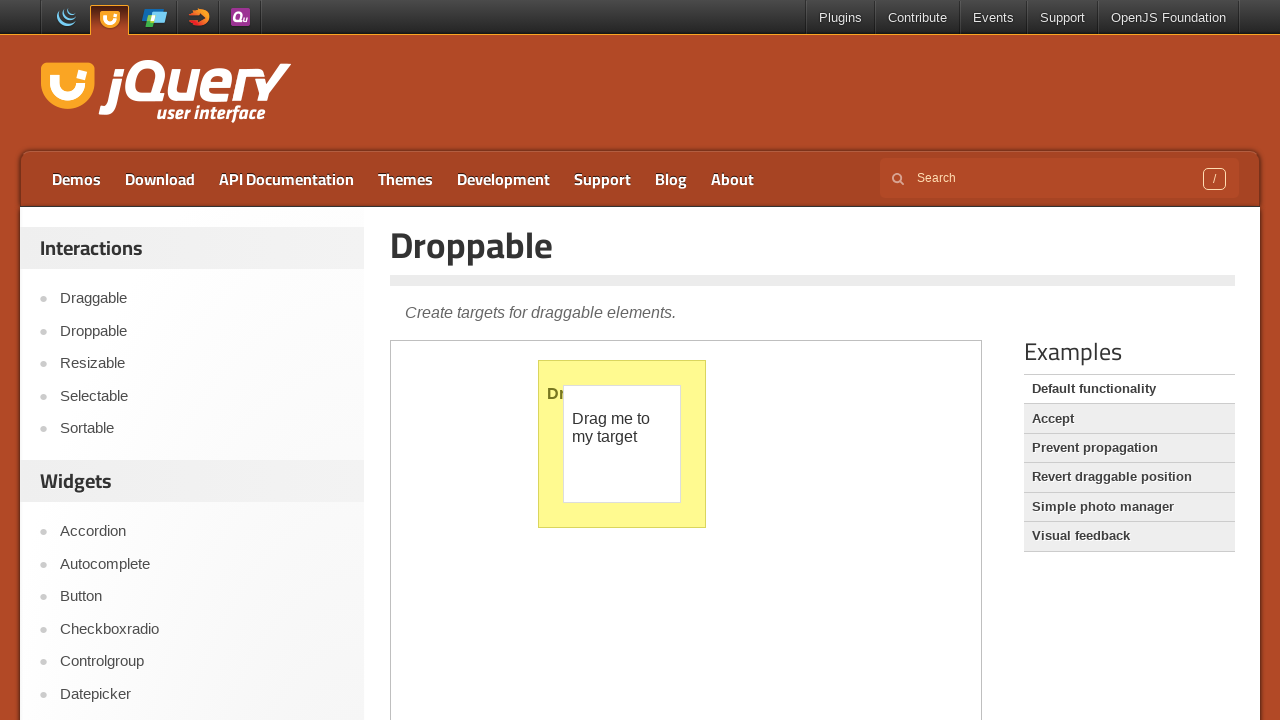